Tests accepting a JavaScript alert by clicking the trigger button, accepting the alert, and verifying the result message

Starting URL: https://the-internet.herokuapp.com/javascript_alerts

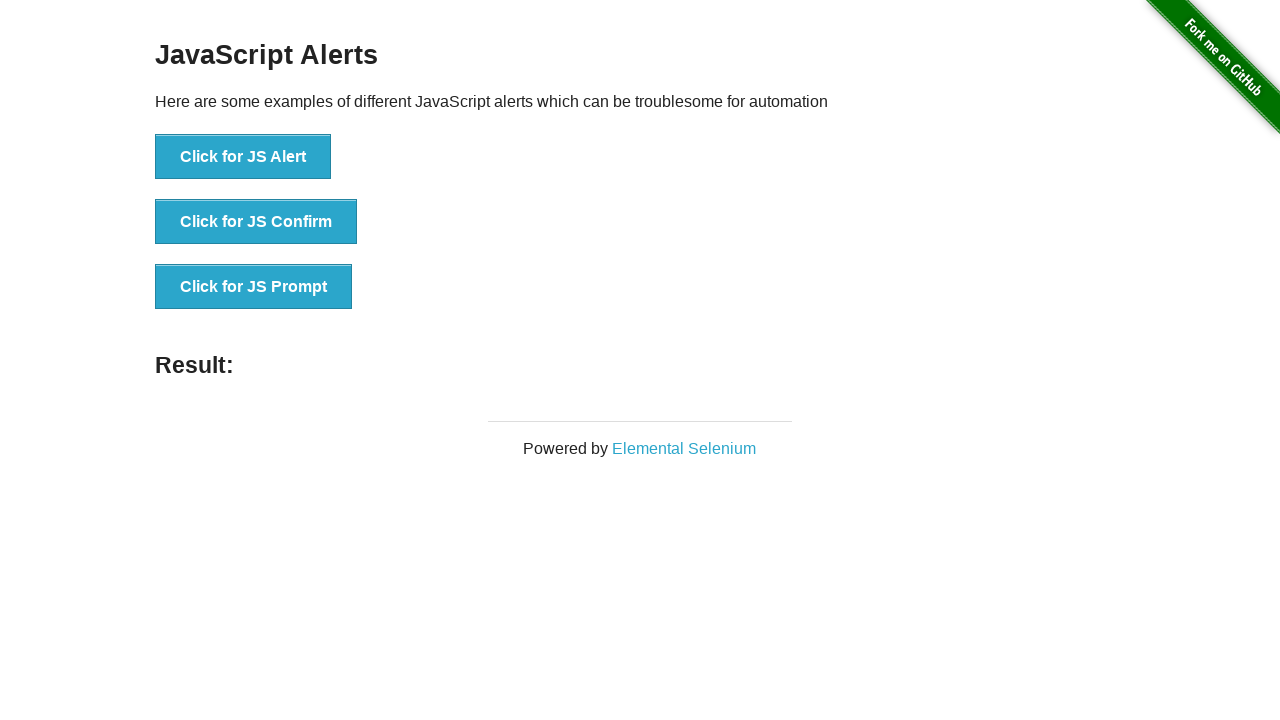

Clicked button to trigger JavaScript alert at (243, 157) on button[onclick='jsAlert()']
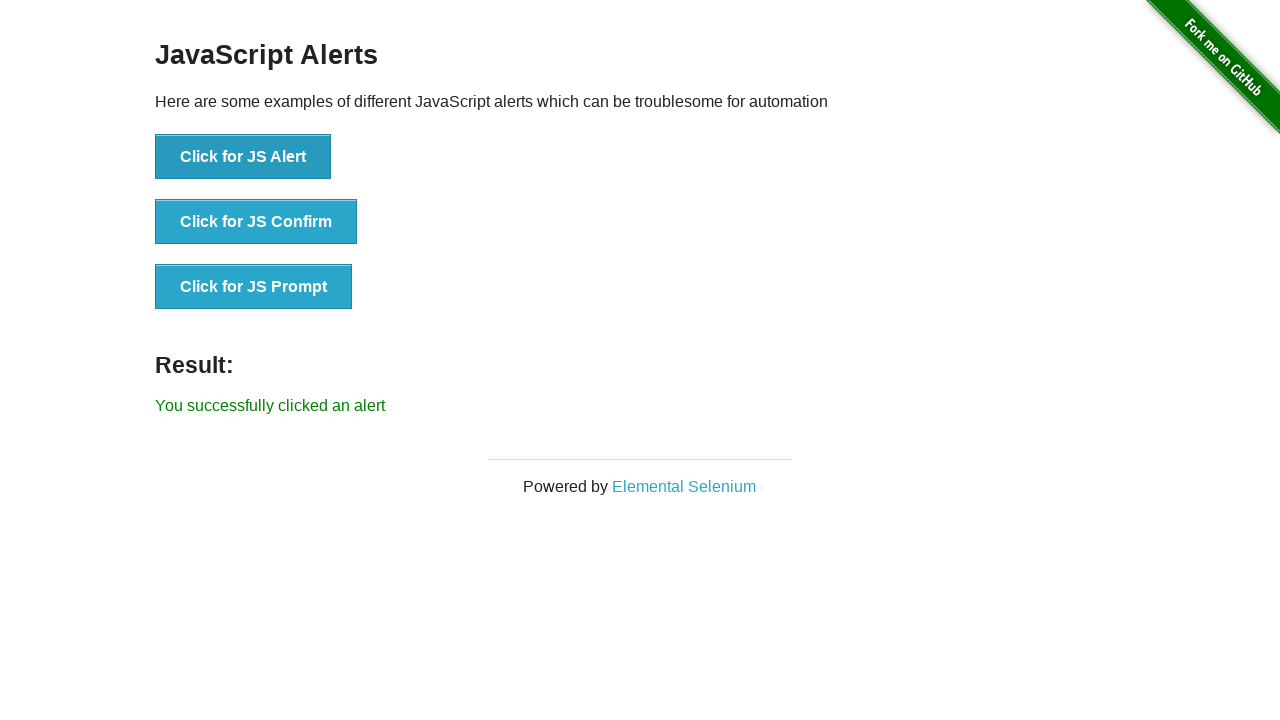

Set up dialog handler to accept alerts
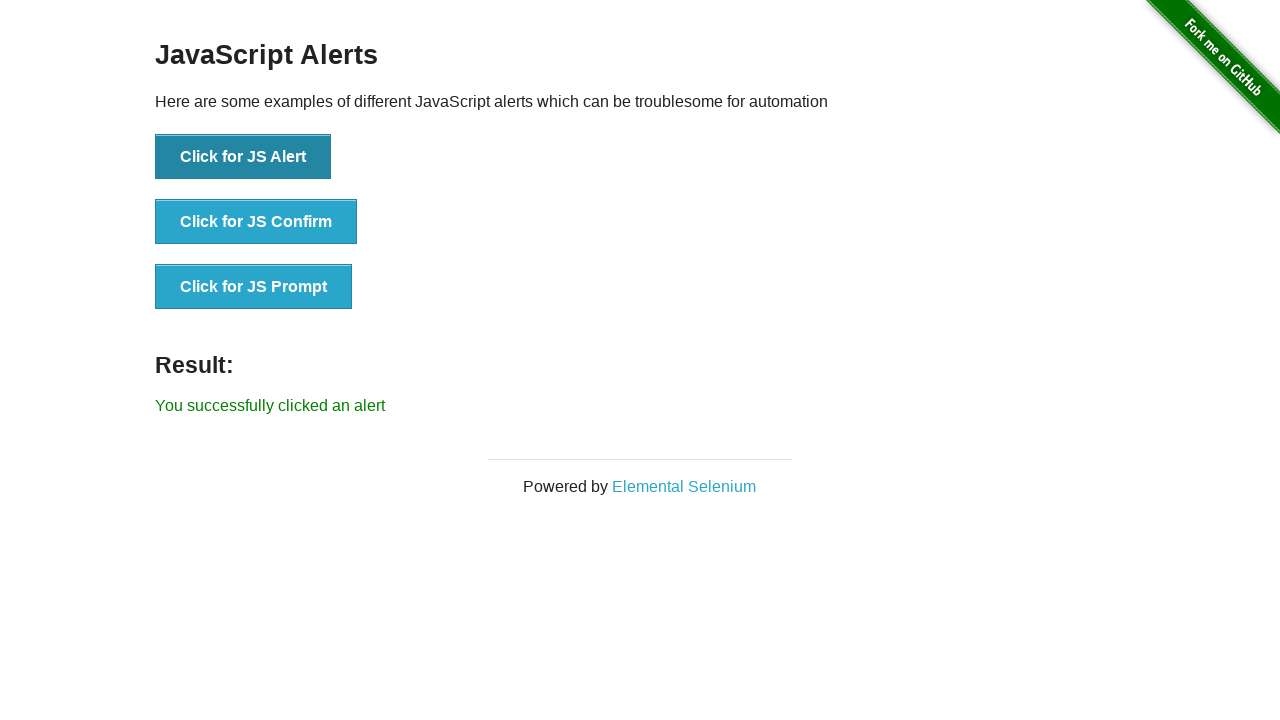

Clicked button to trigger alert with handler ready at (243, 157) on button[onclick='jsAlert()']
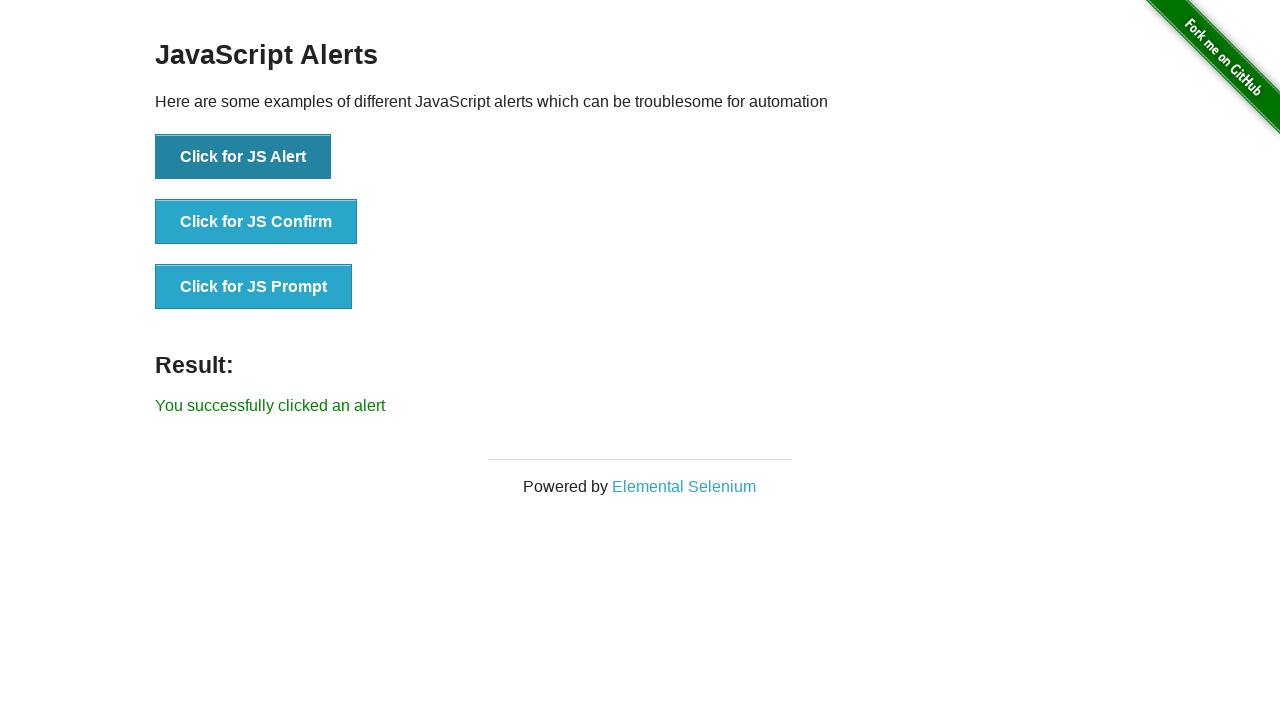

Waited for result message to appear
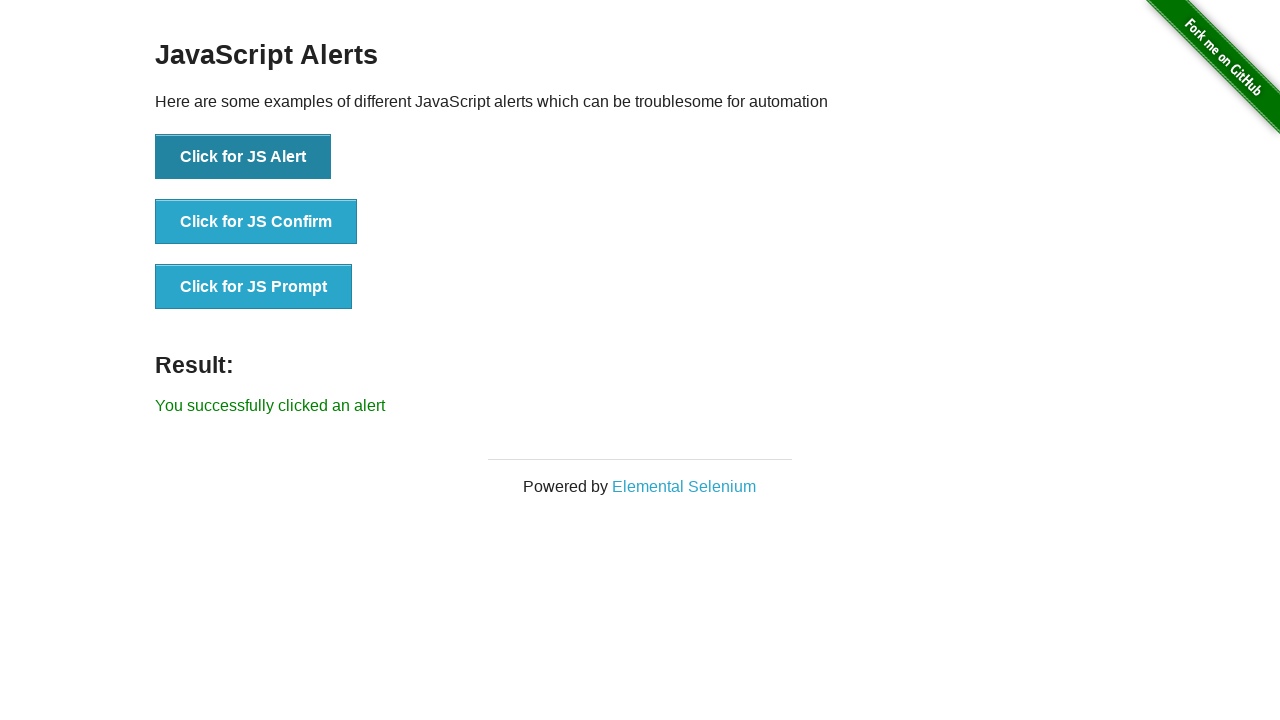

Retrieved result text from page
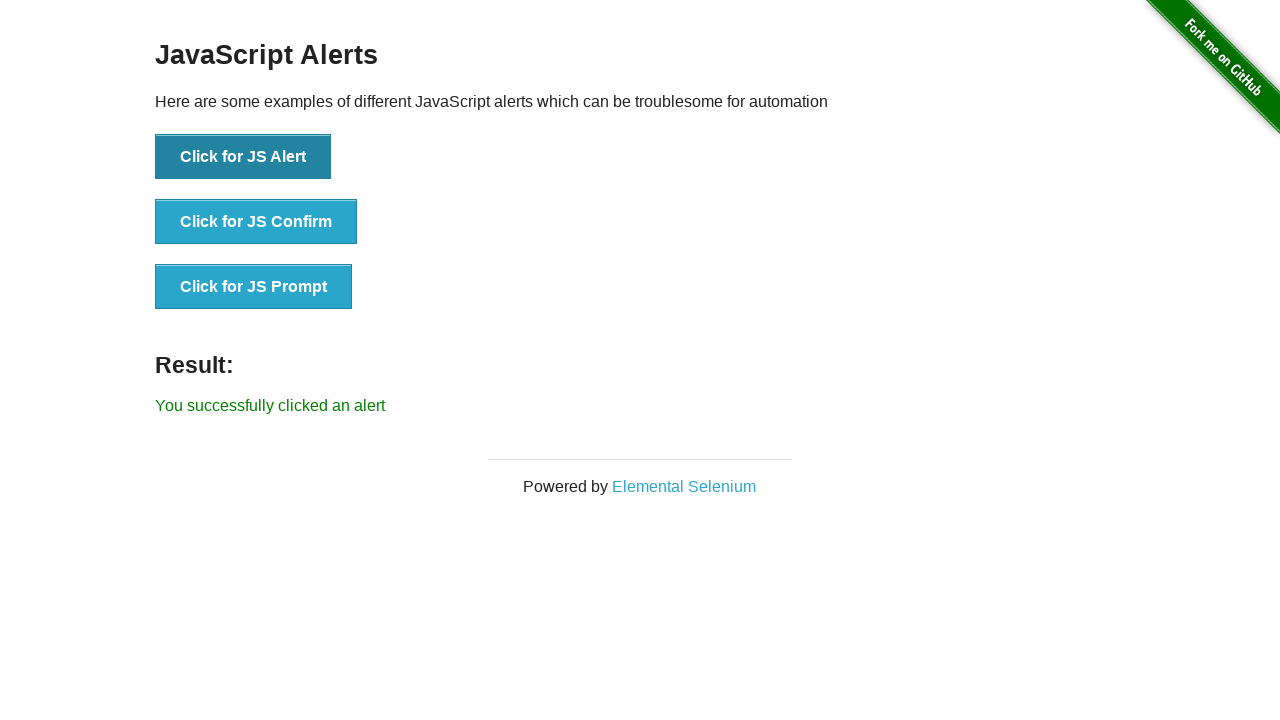

Verified result text matches expected value 'You successfully clicked an alert'
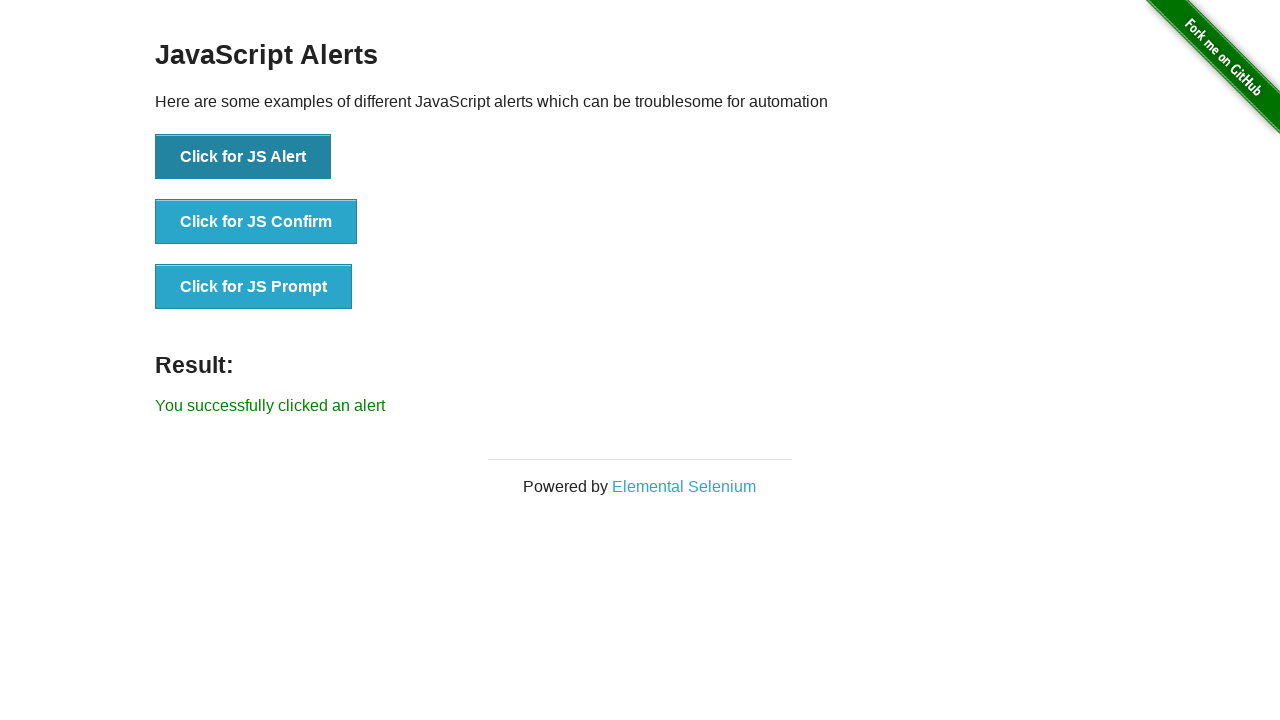

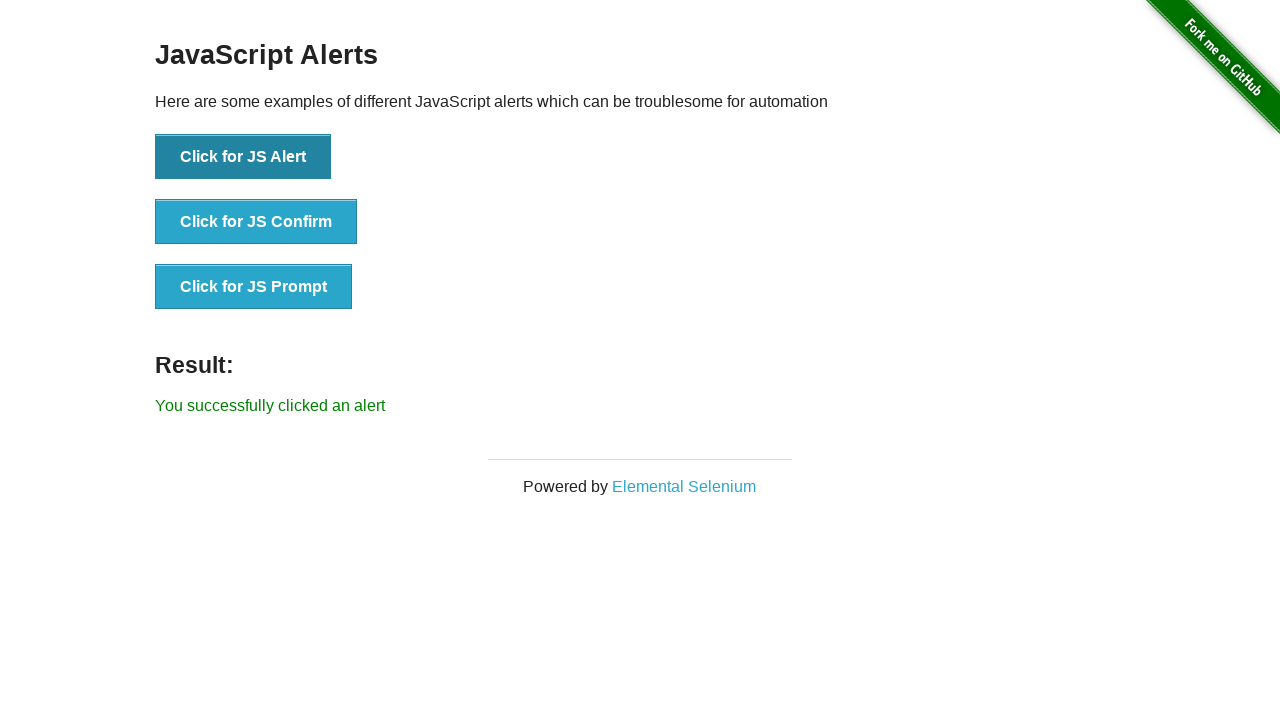